Navigates to W3Schools CSS table page and interacts with table elements to verify table data is displayed correctly

Starting URL: https://www.w3schools.com/css/css_table.asp

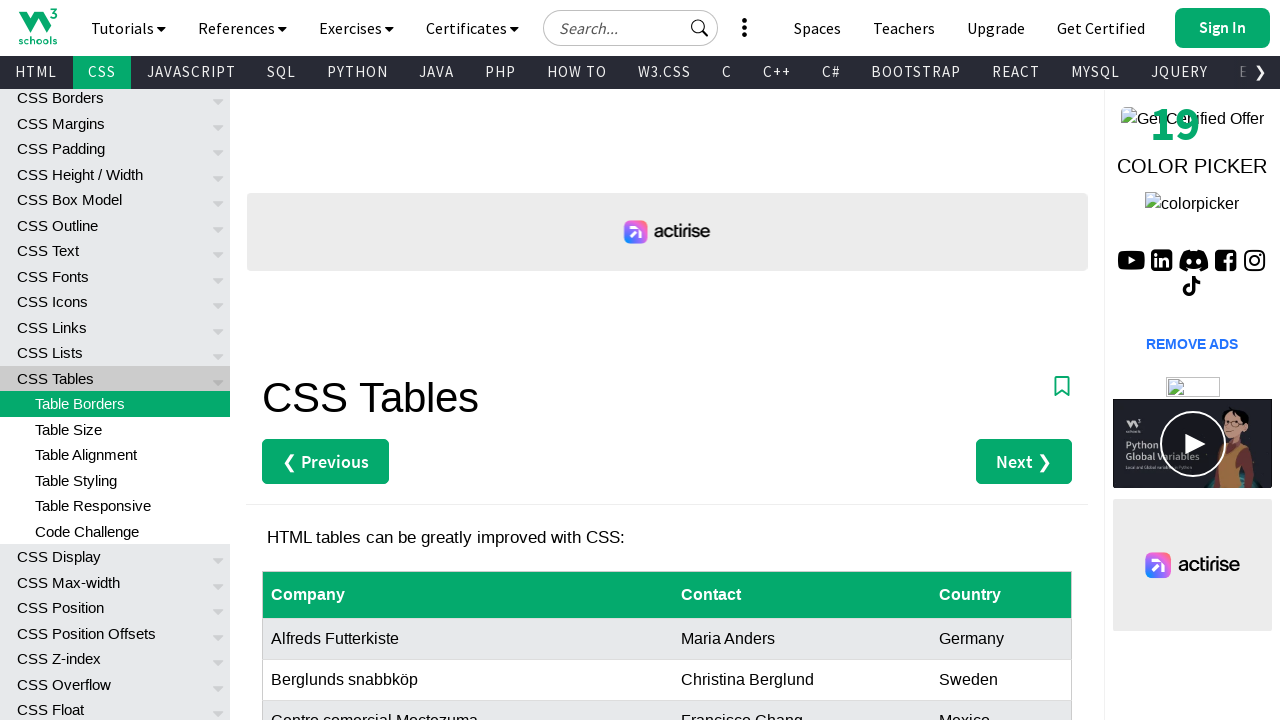

Navigated to W3Schools CSS table page
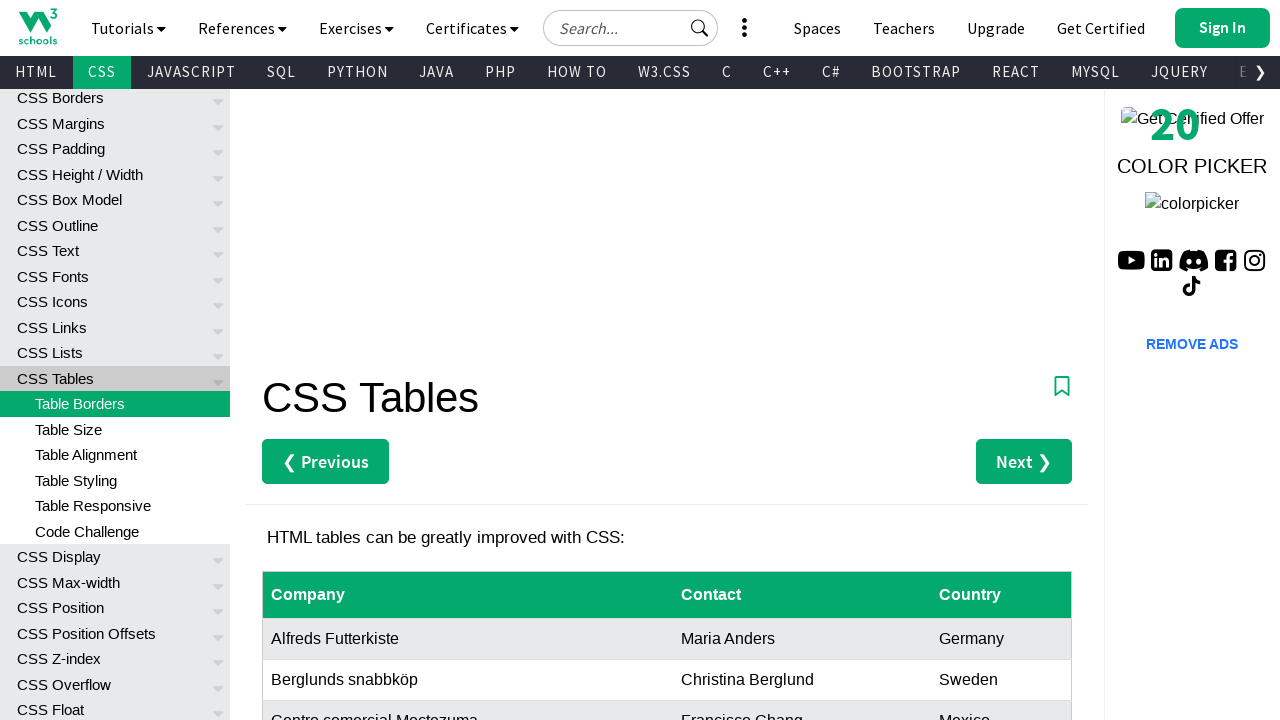

Table with id 'customers' loaded
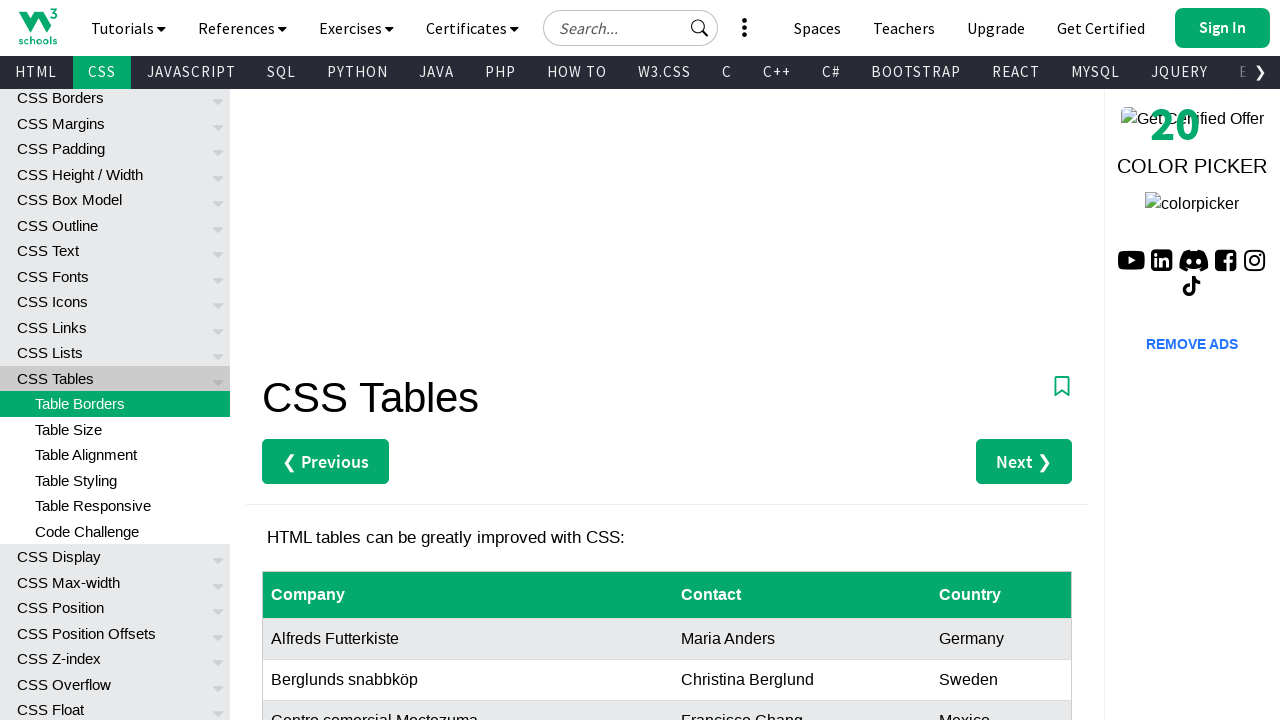

Located table row 8, last column element (Canada)
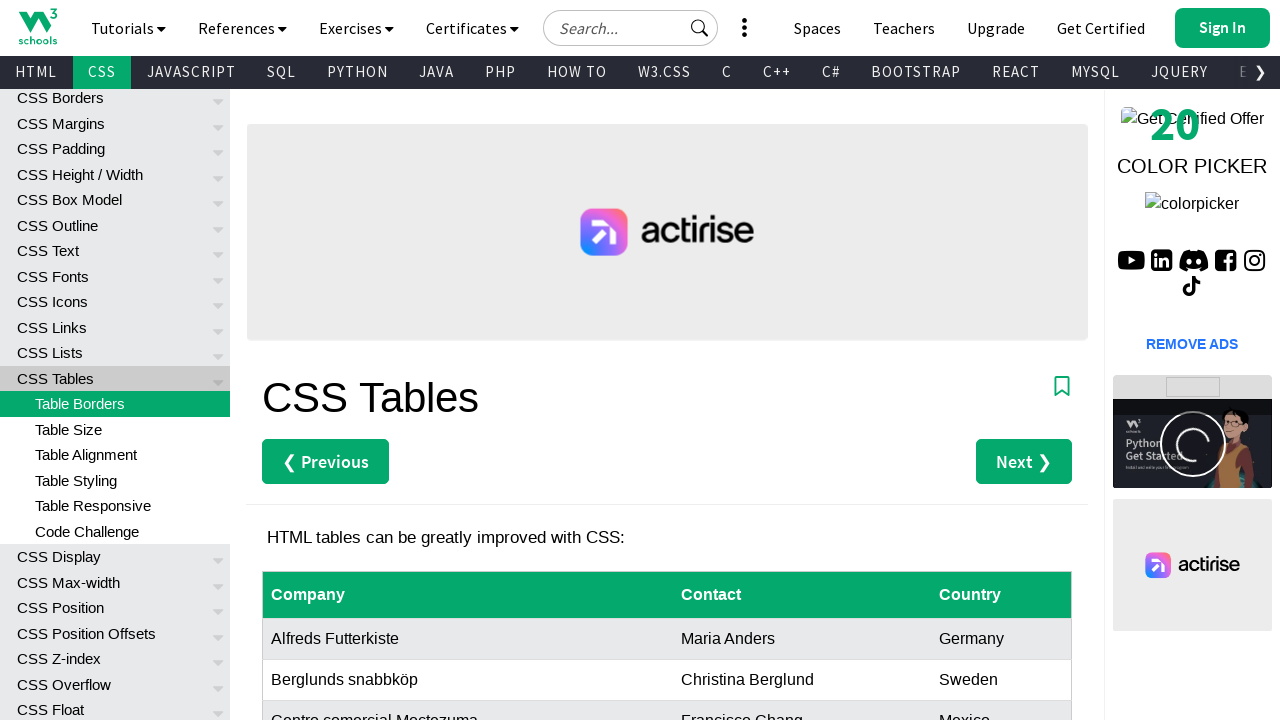

Retrieved Canada cell text content: 'Canada'
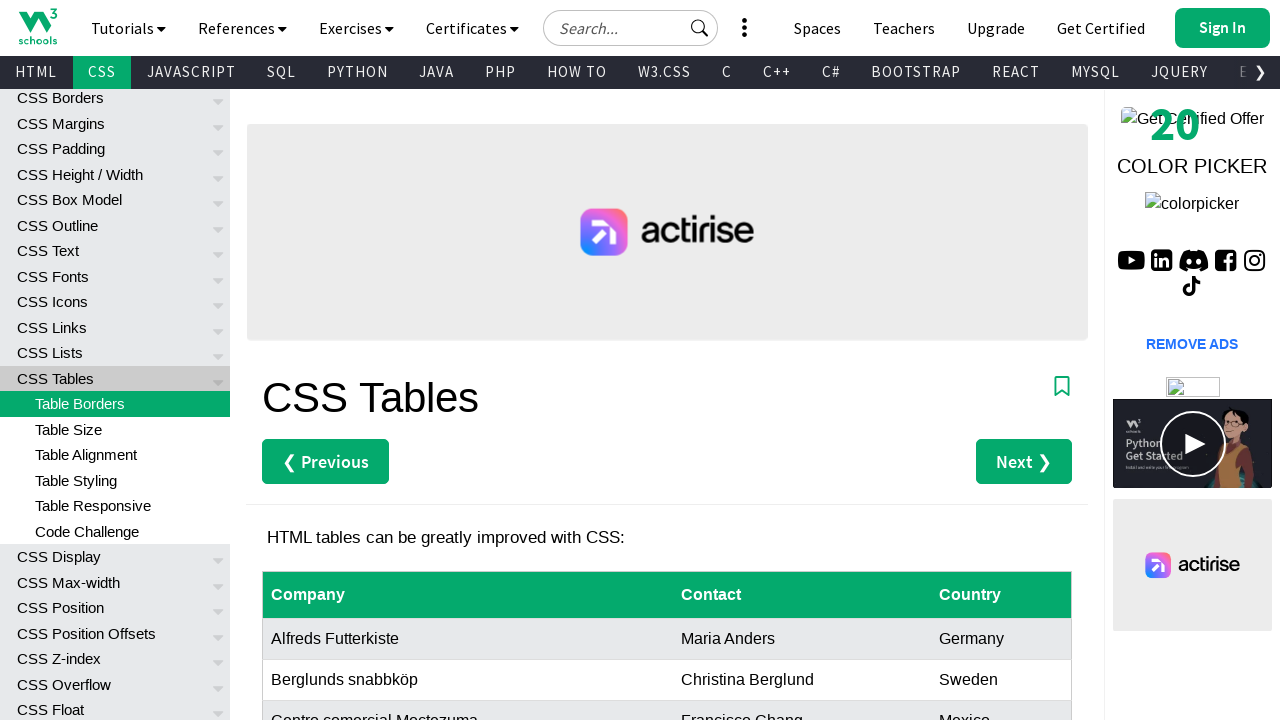

Retrieved all table rows - total count: 28
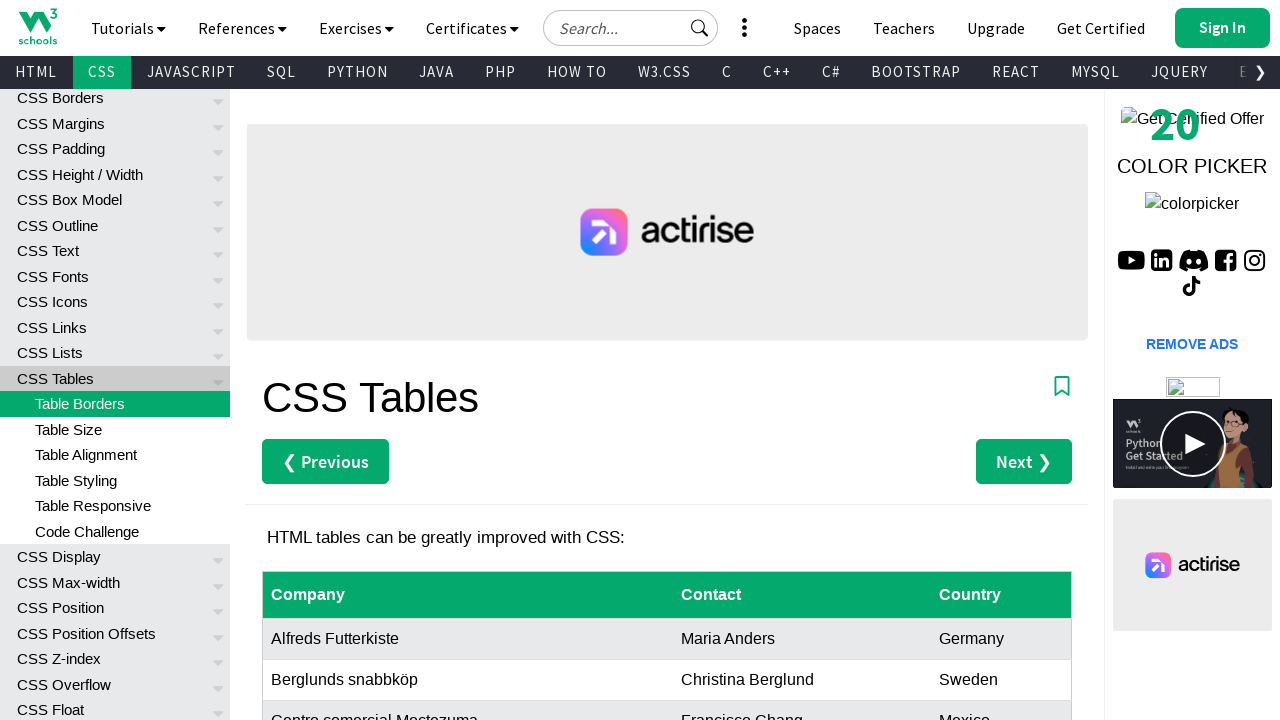

Verified table has rows - assertion passed
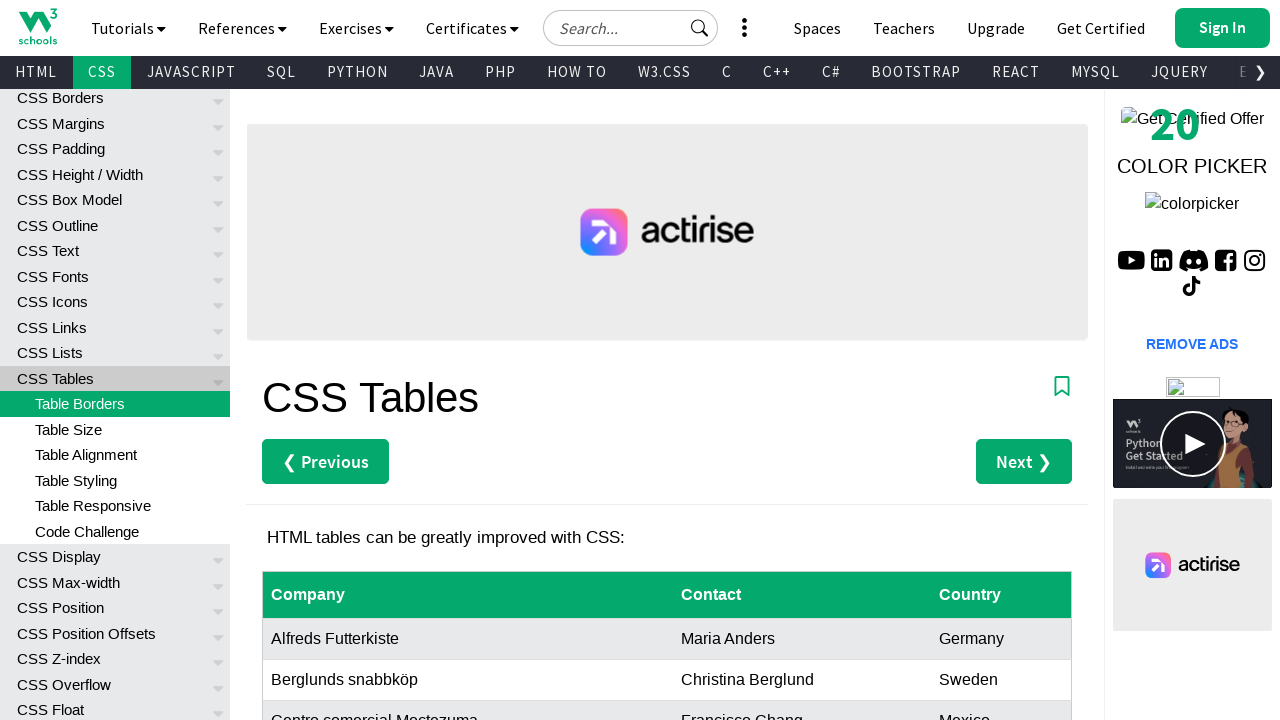

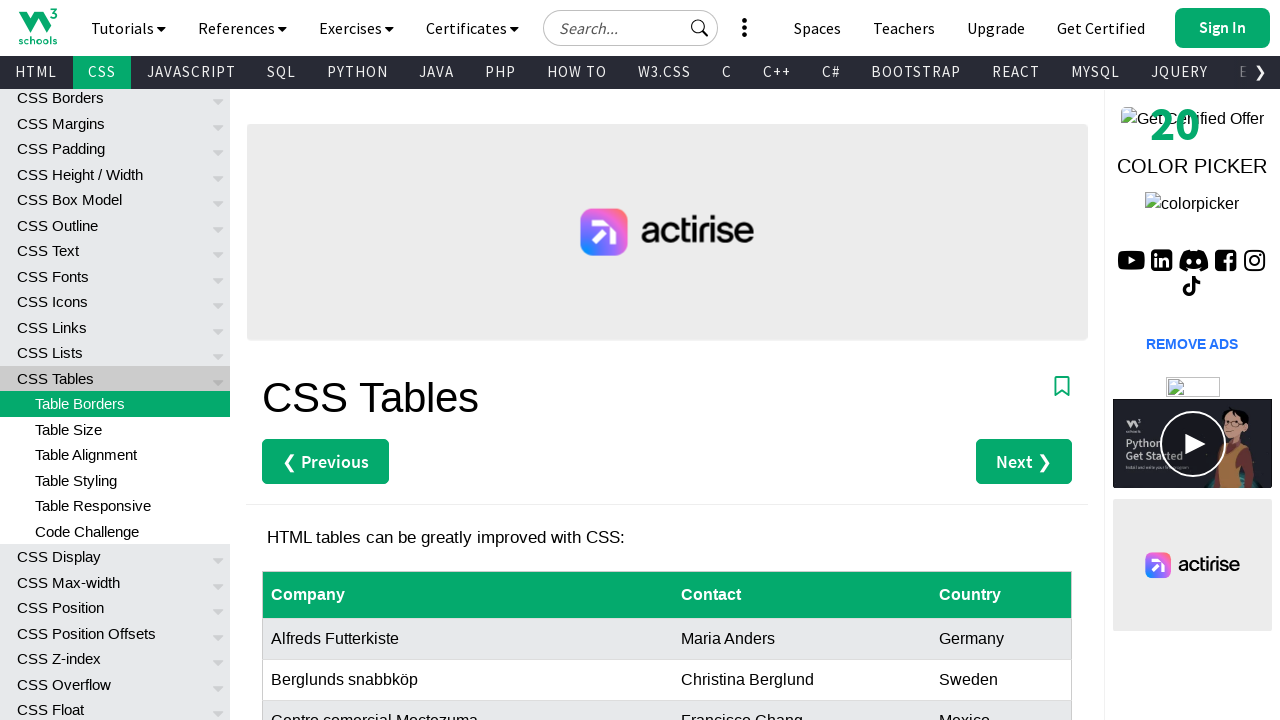